Tests a simple registration form by filling in first name, last name, email, and phone number fields, then submitting the form and handling the confirmation alert.

Starting URL: https://v1.training-support.net/selenium/simple-form

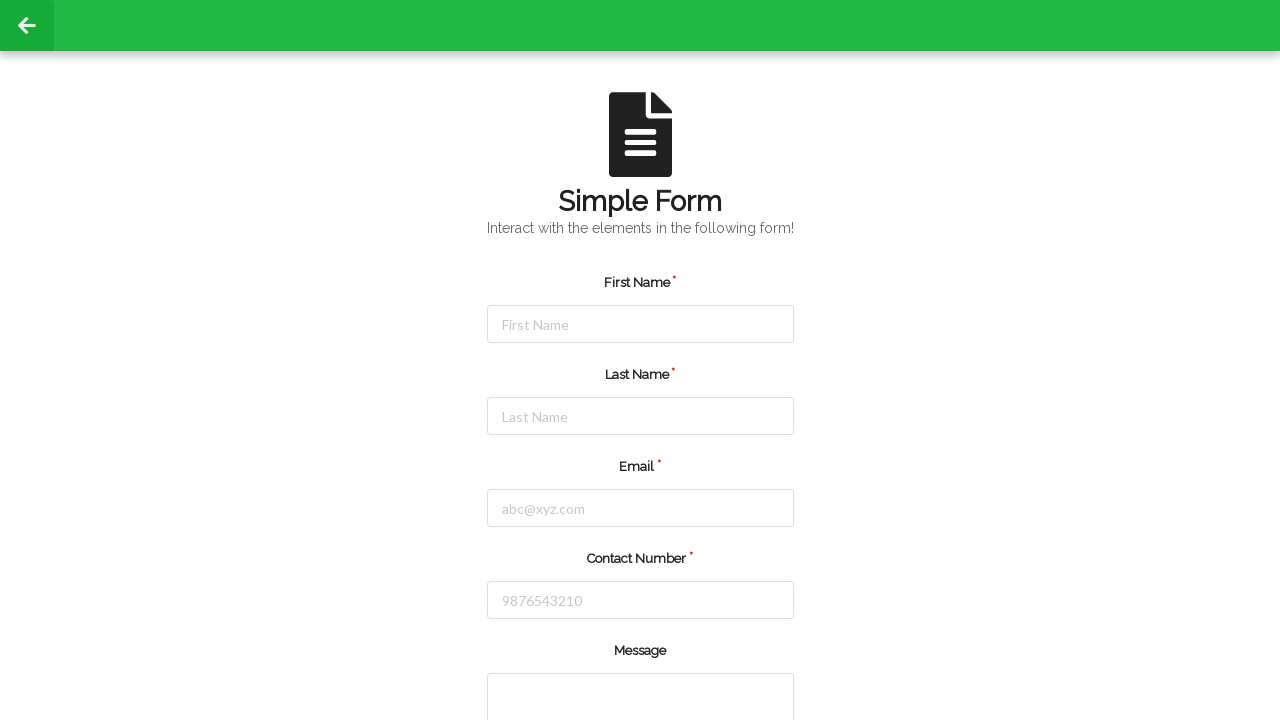

Filled first name field with 'Jennifer' on #firstName
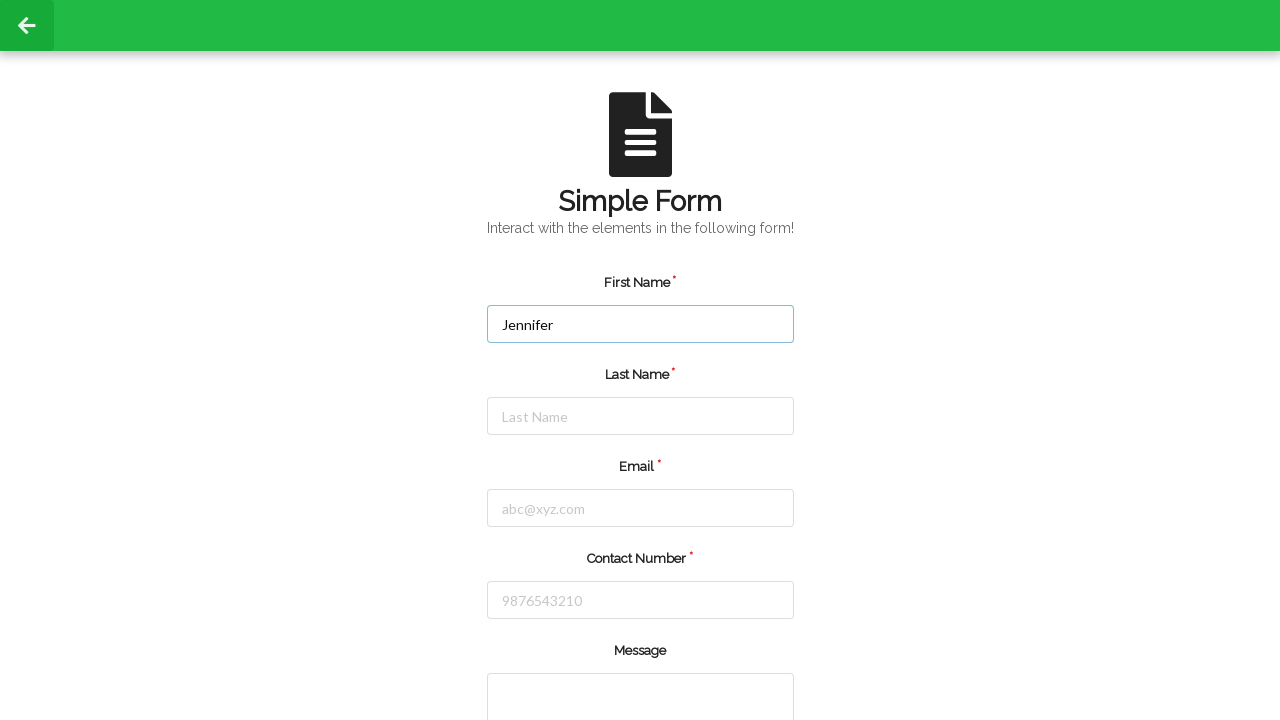

Filled last name field with 'Martinez' on #lastName
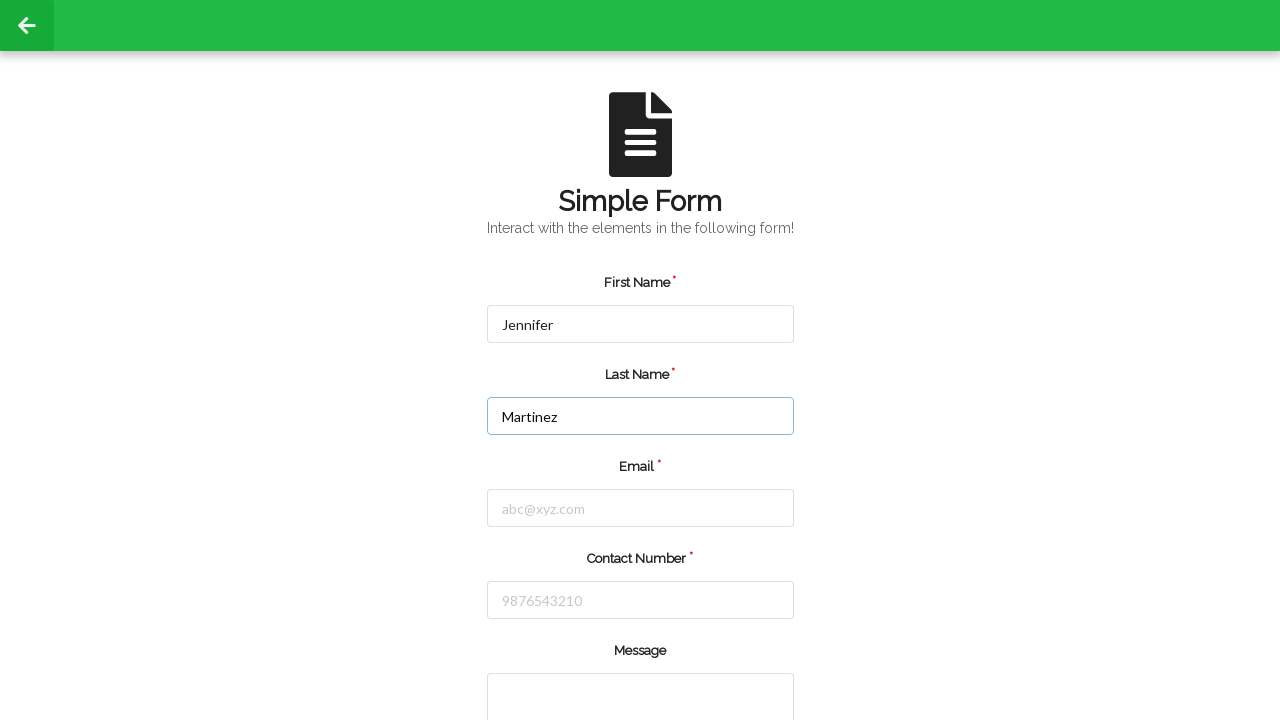

Filled email field with 'jennifer.martinez@example.com' on #email
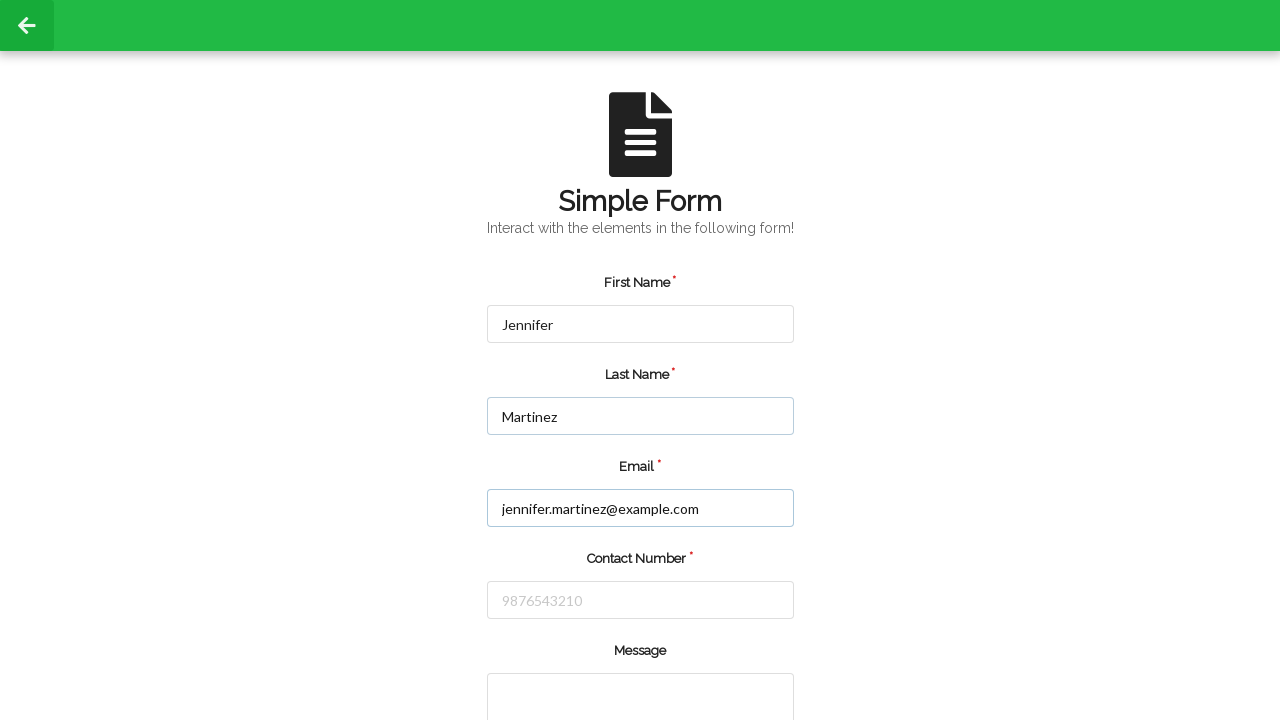

Filled phone number field with '5551234567' on #number
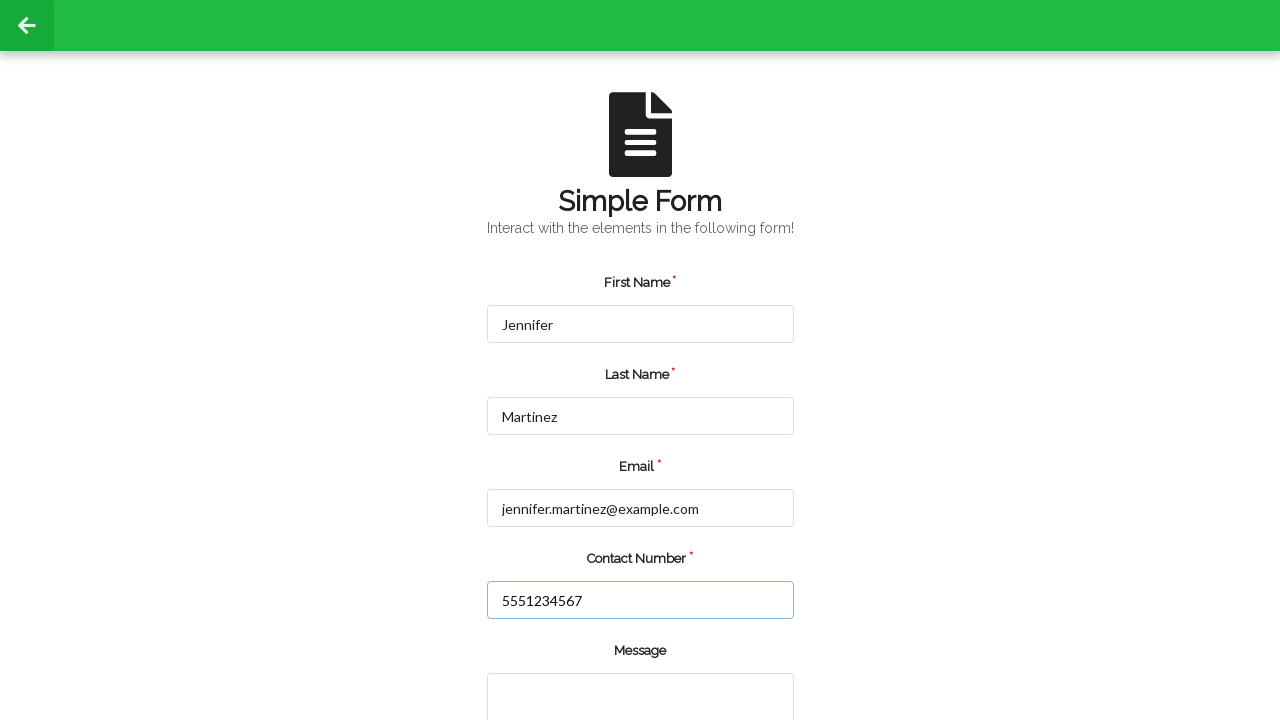

Clicked the submit button at (558, 660) on input.green
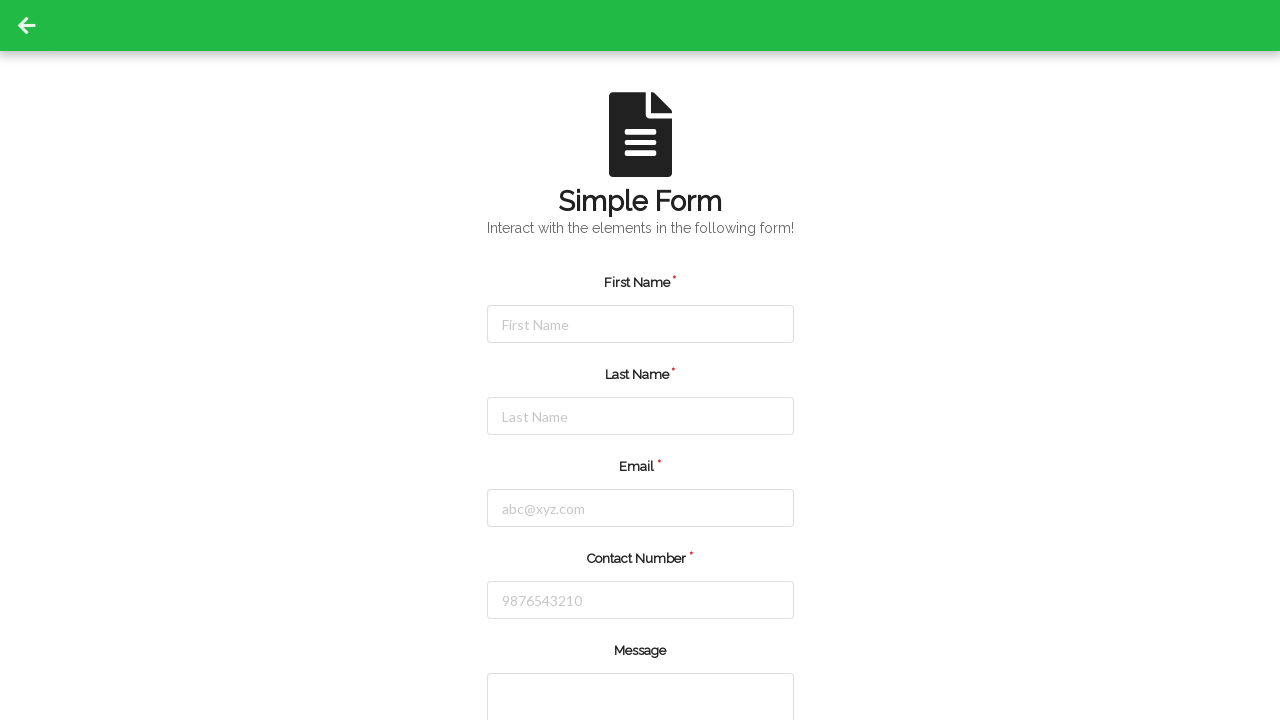

Set up dialog handler to accept alerts
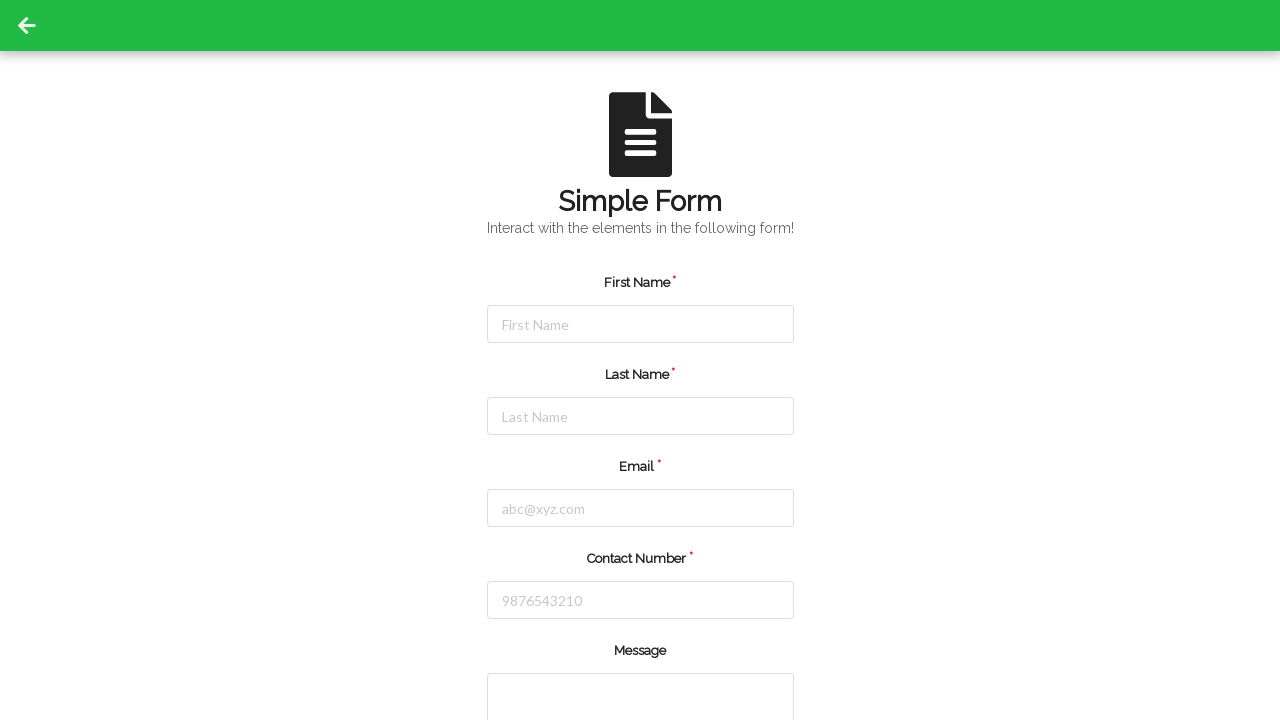

Waited for confirmation alert to appear and be handled
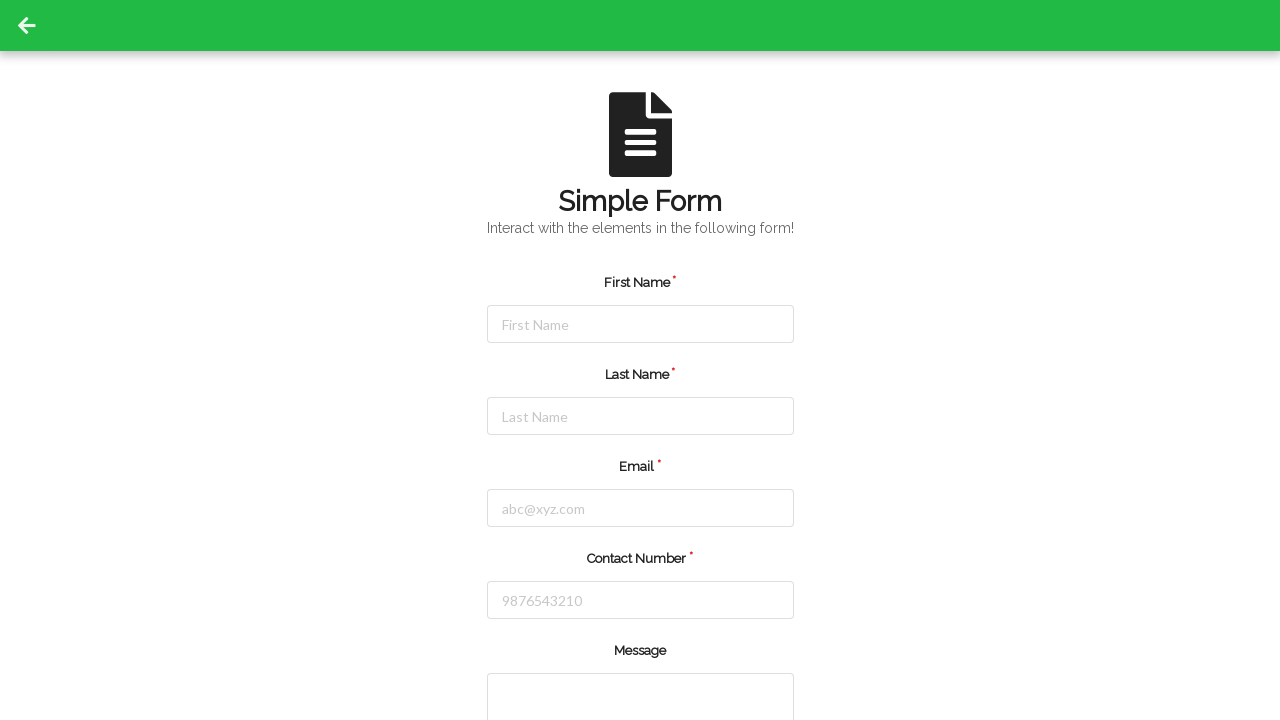

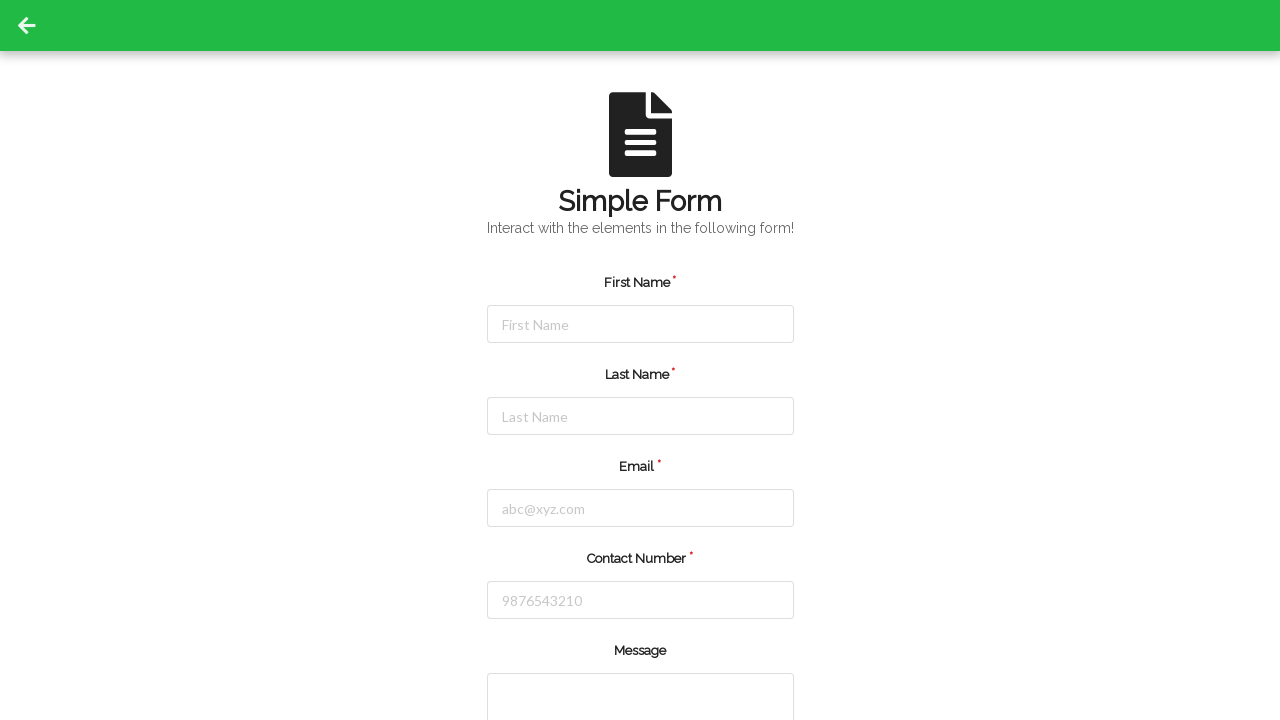